Waits for price to reach $100, books the item, solves a mathematical equation, and submits the answer

Starting URL: http://suninjuly.github.io/explicit_wait2.html

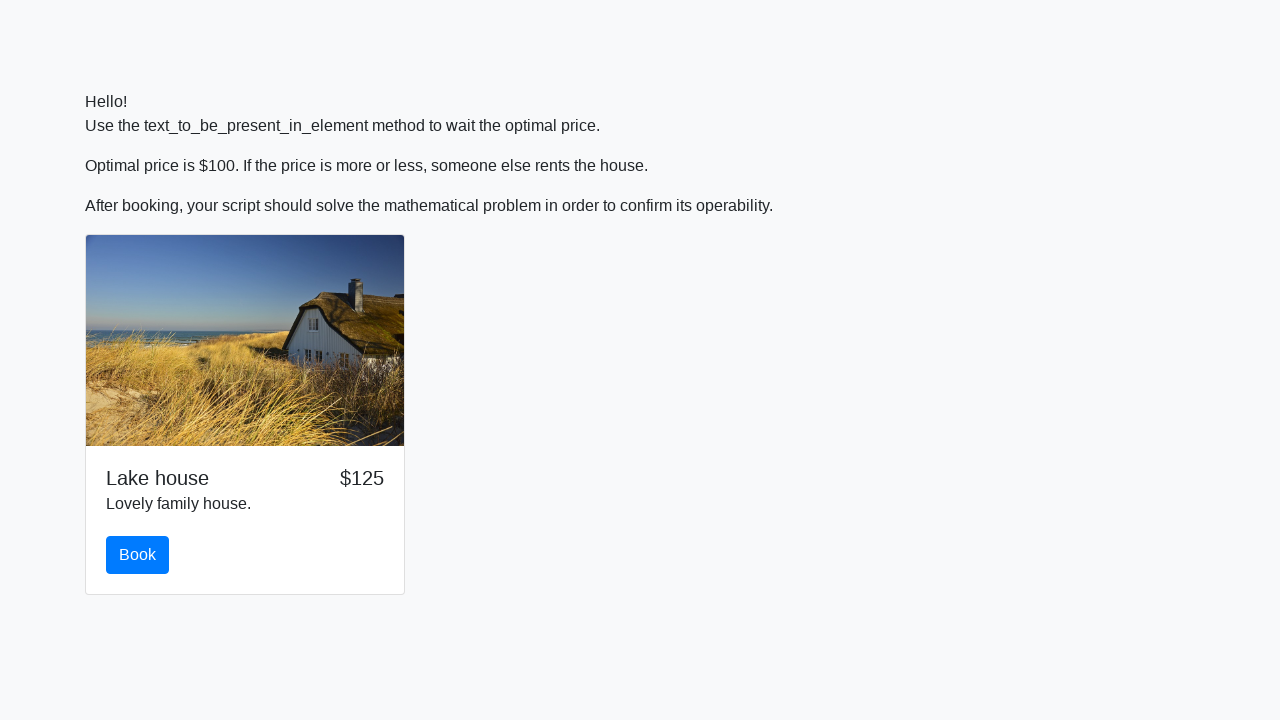

Waited for price to reach $100
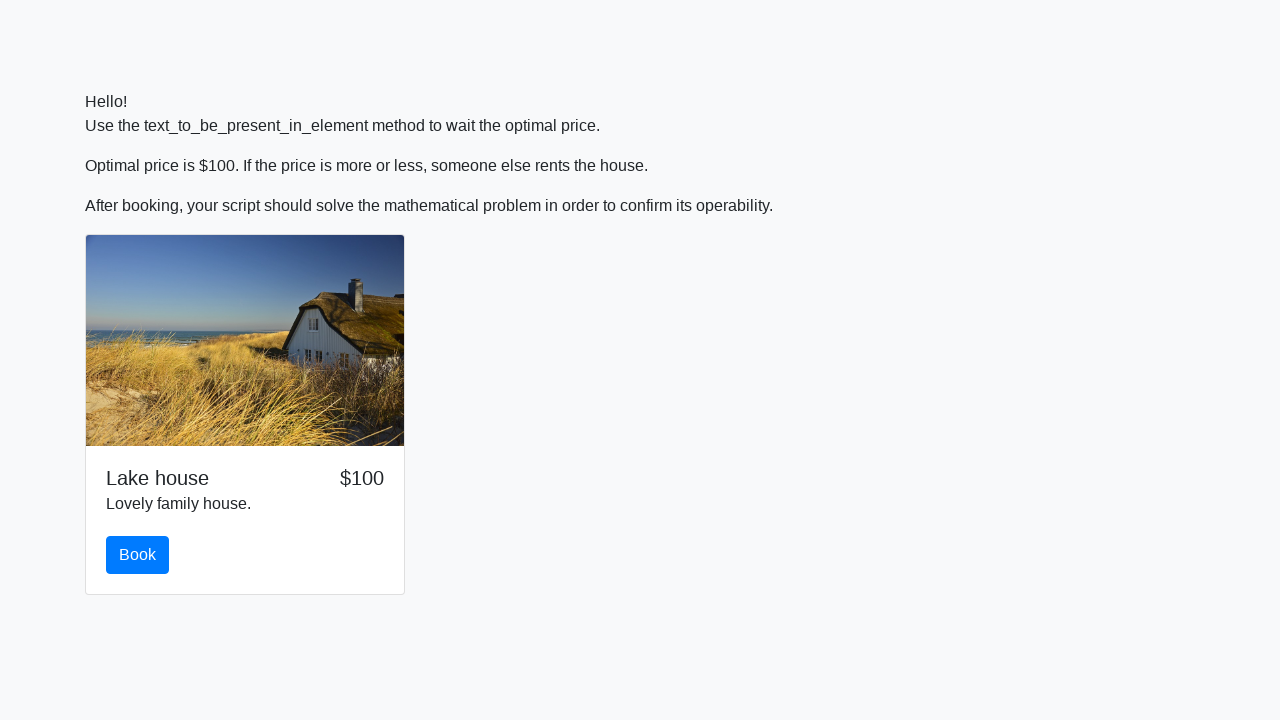

Clicked the book button at (138, 555) on #book
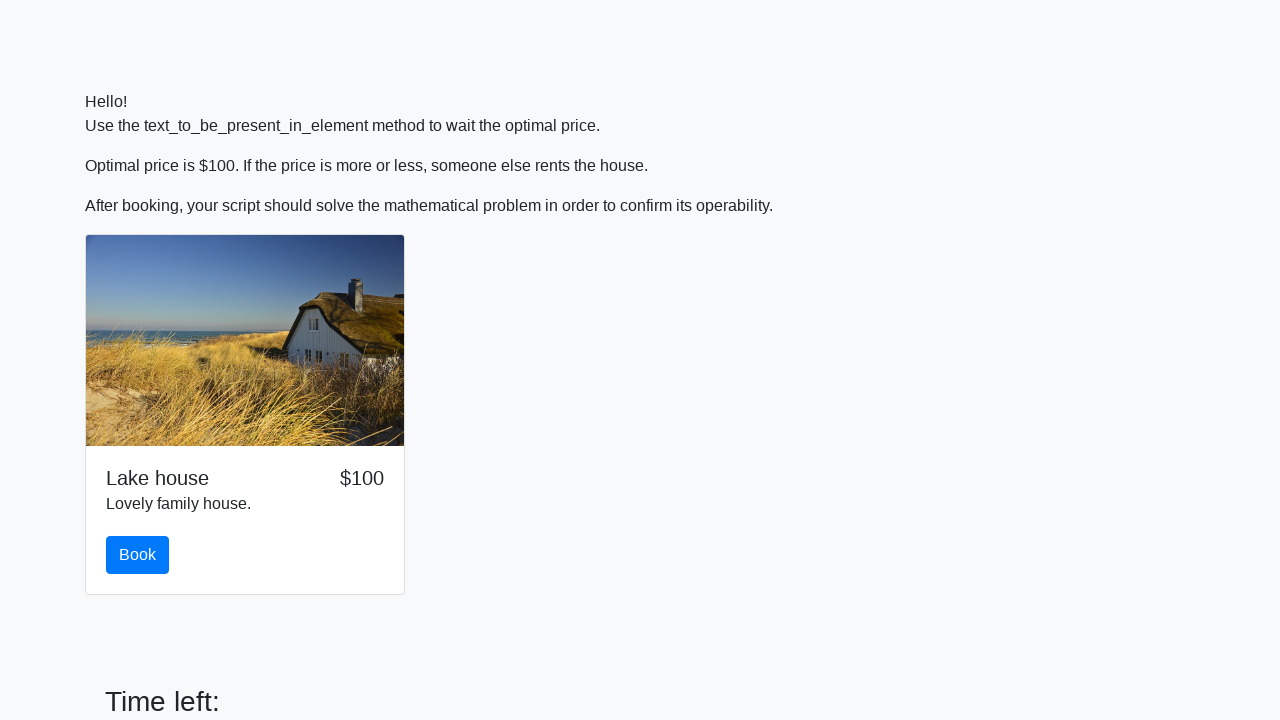

Retrieved input value: 581
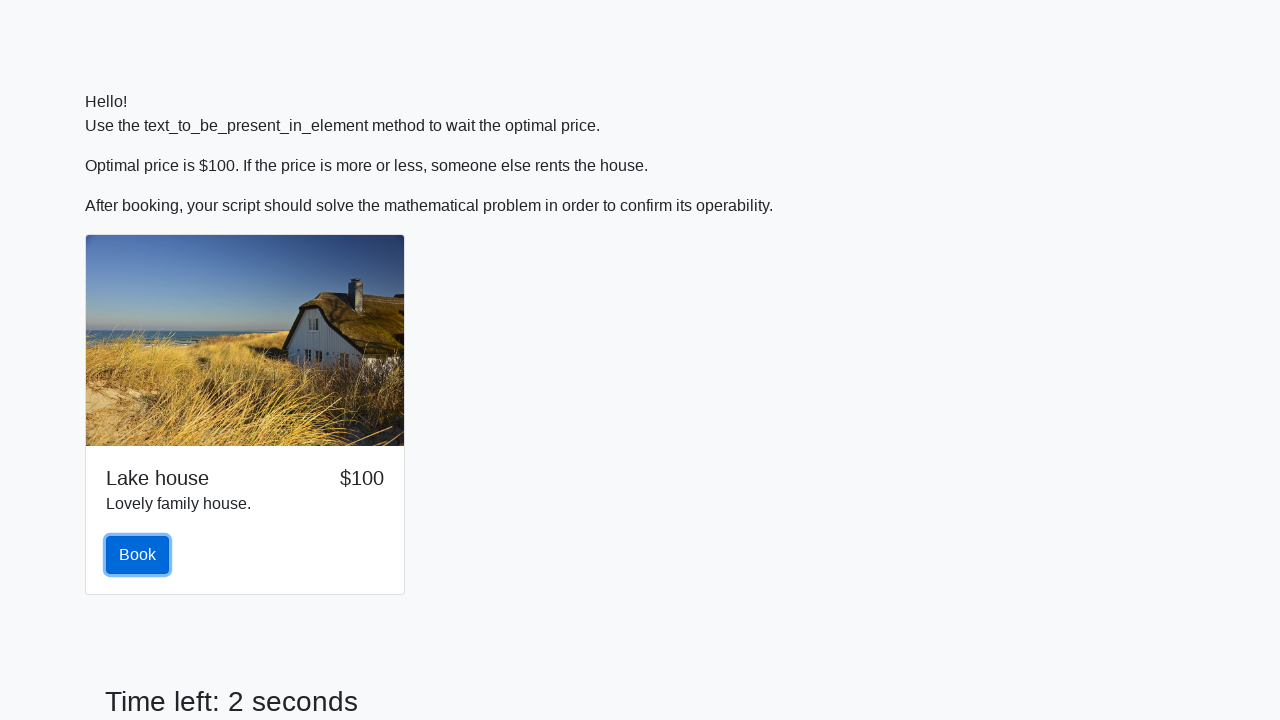

Calculated mathematical answer: 0.8419855917743599
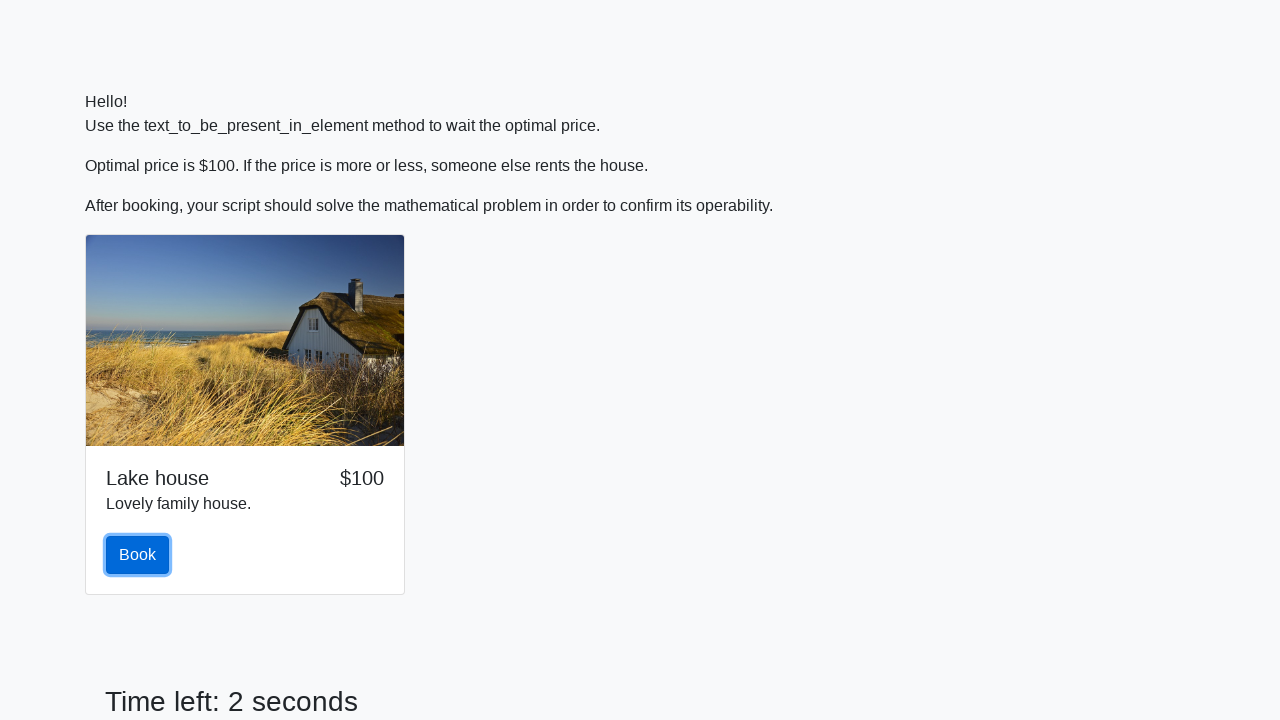

Filled answer field with calculated value on #answer
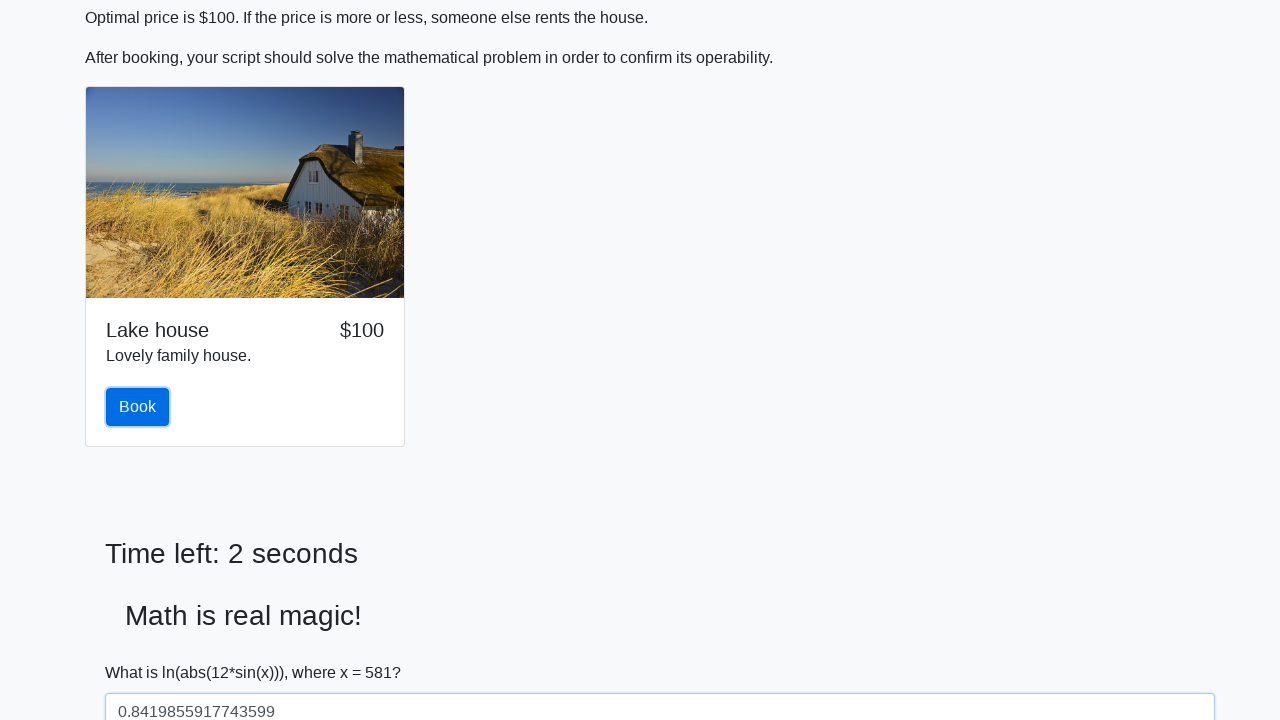

Clicked solve button to submit answer at (143, 651) on #solve
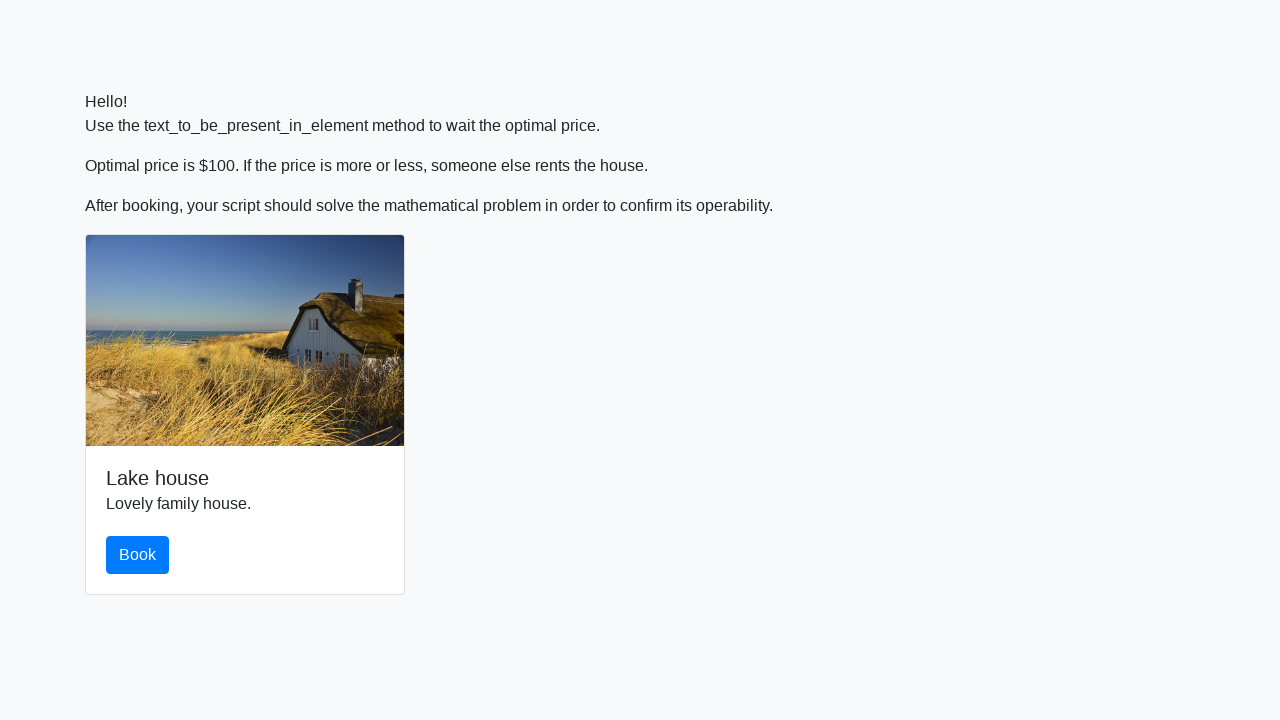

Set up dialog handler to accept alerts
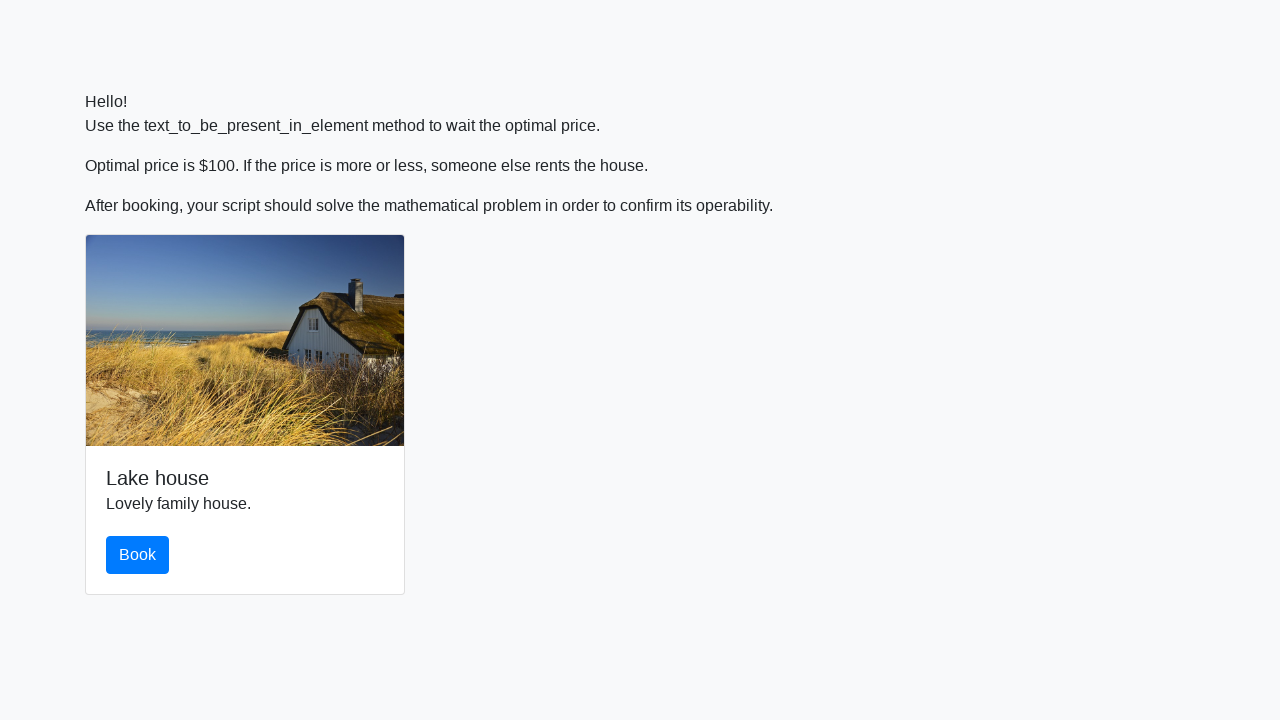

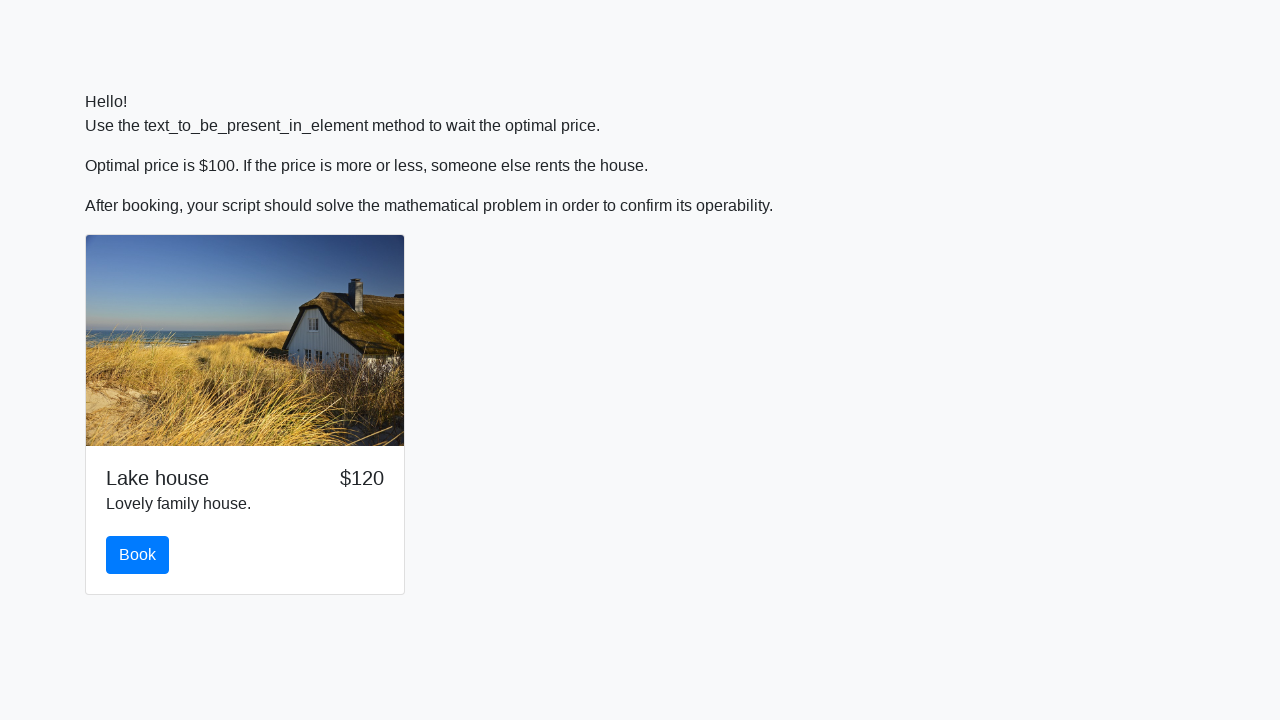